Tests dynamic country selection autocomplete by typing "Ind" and selecting India from dropdown

Starting URL: https://rahulshettyacademy.com/AutomationPractice/

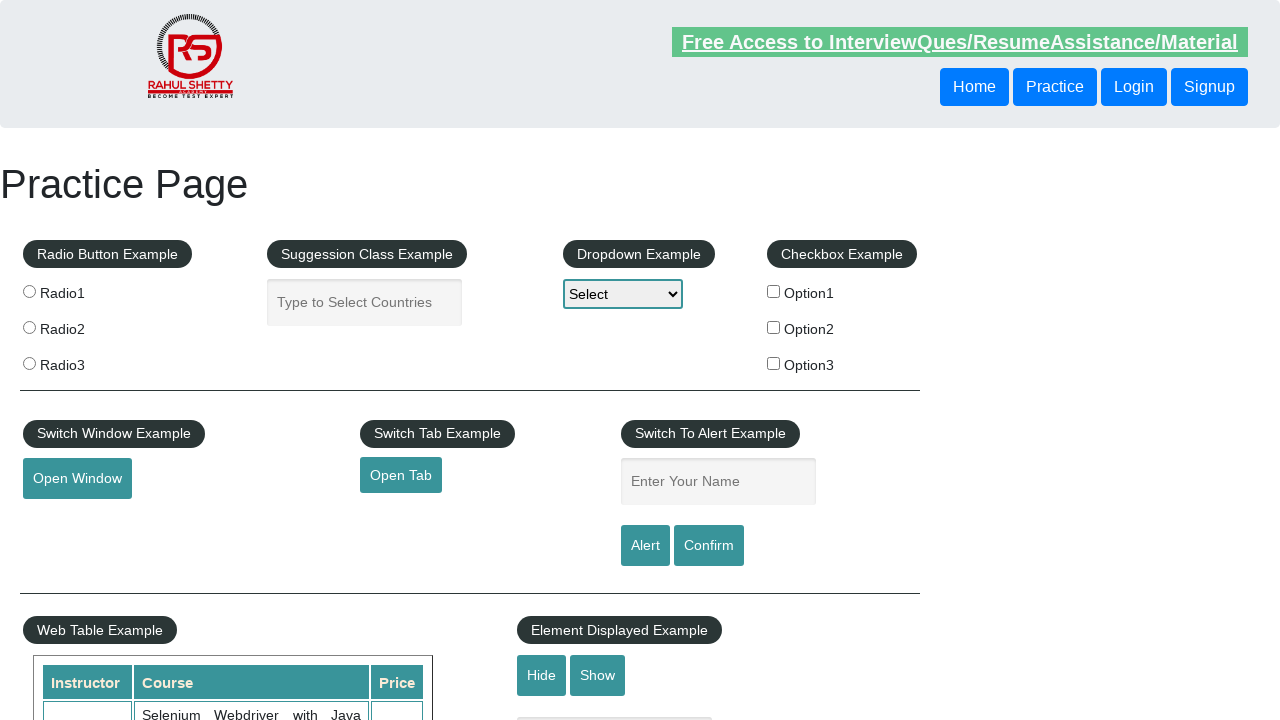

Typed 'Ind' into autocomplete field on input#autocomplete
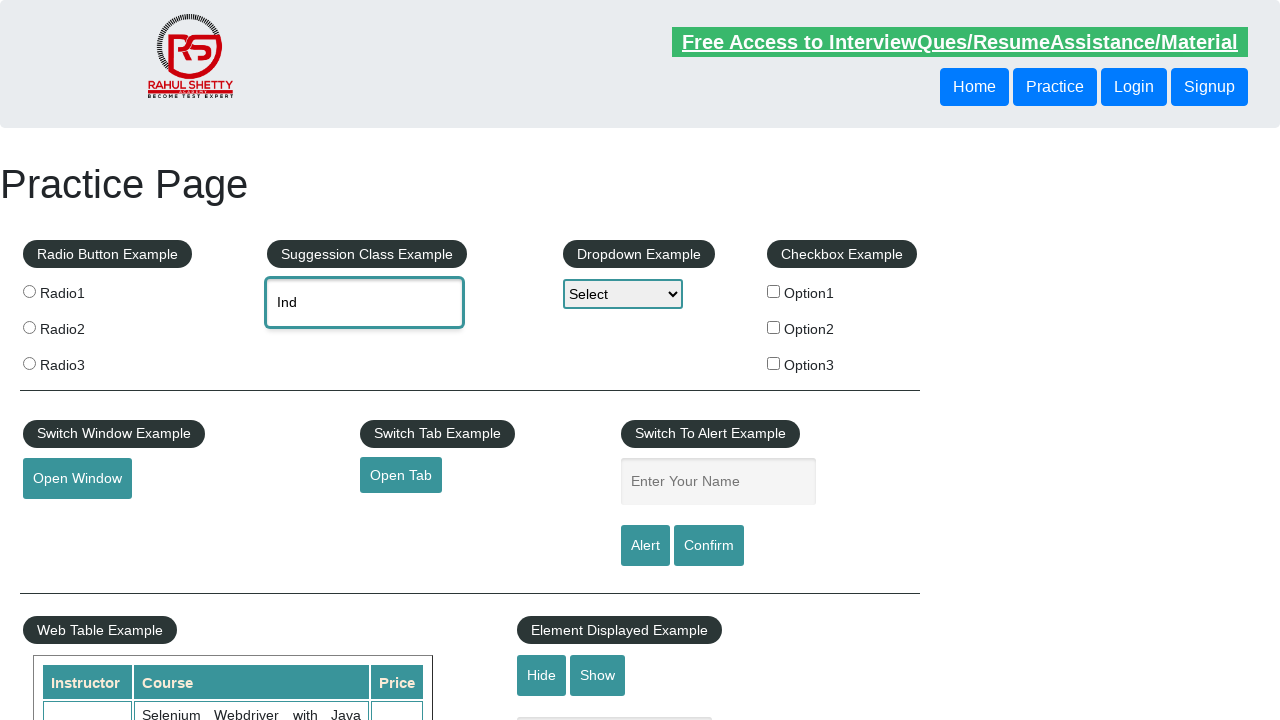

Autocomplete dropdown appeared with menu items
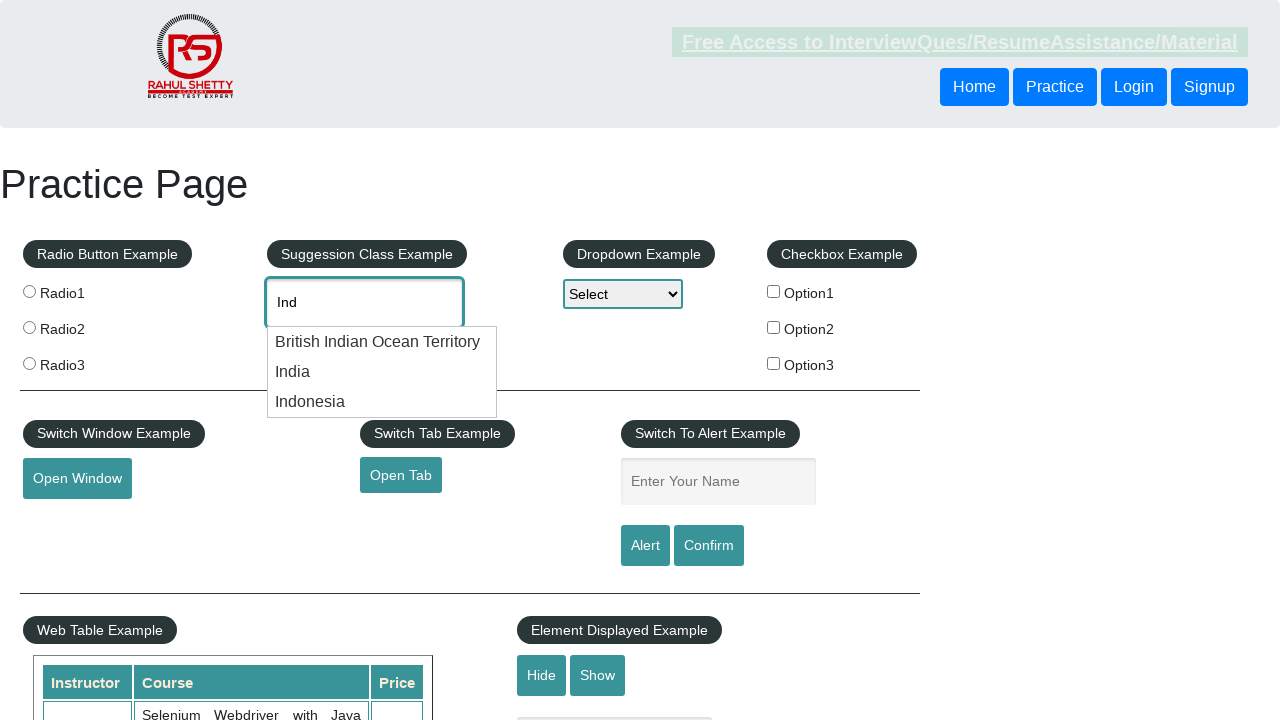

Selected 'India' from dropdown options
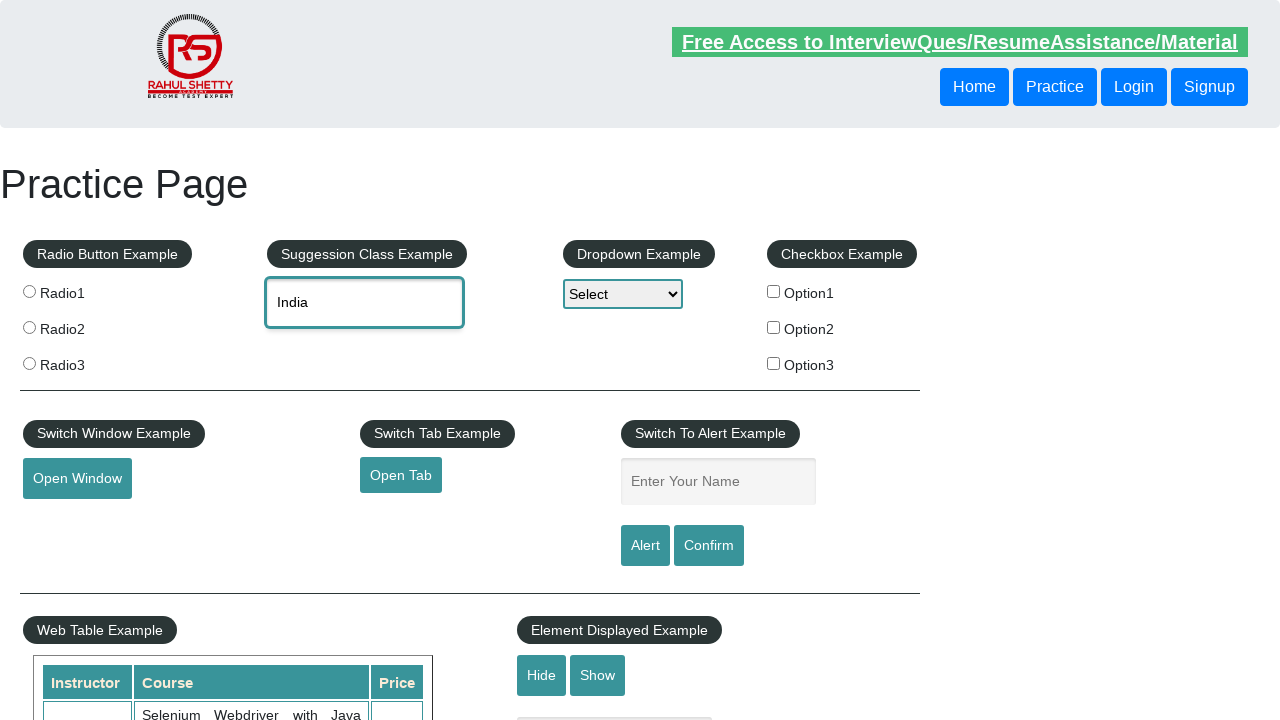

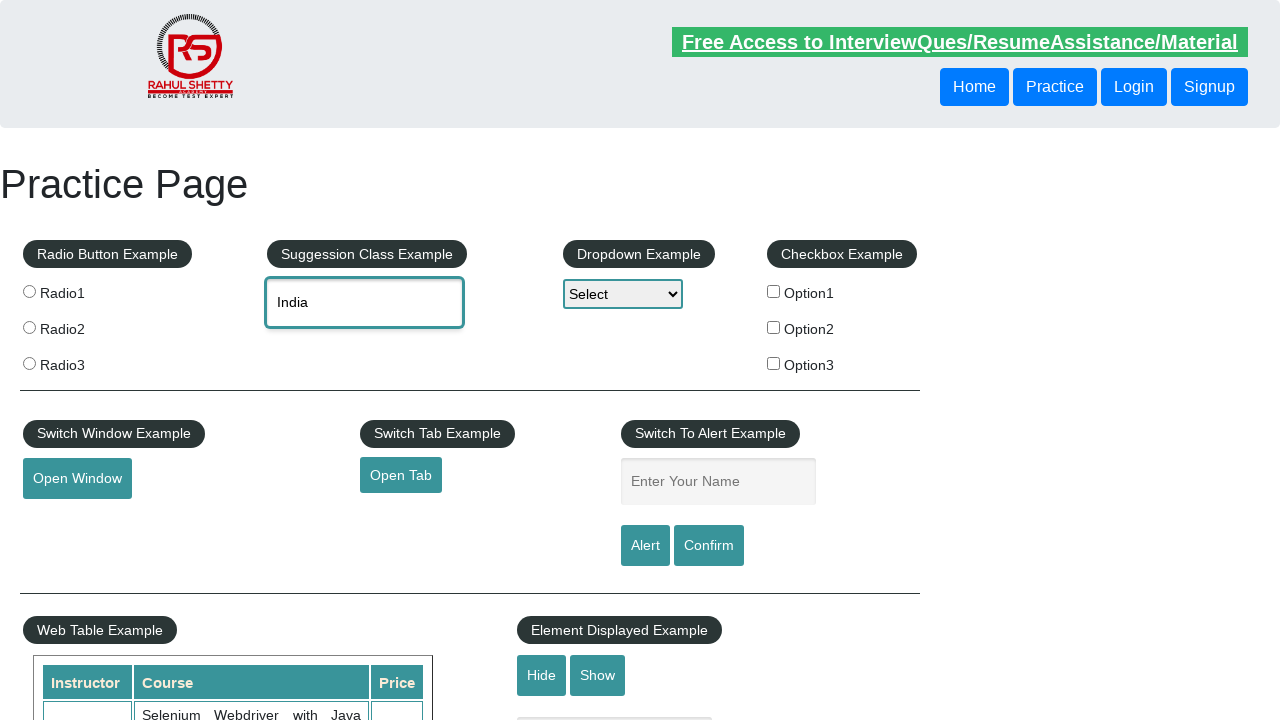